Tests jQuery UI datepicker by navigating to a specific target date using the calendar navigation controls

Starting URL: https://jqueryui.com/datepicker/

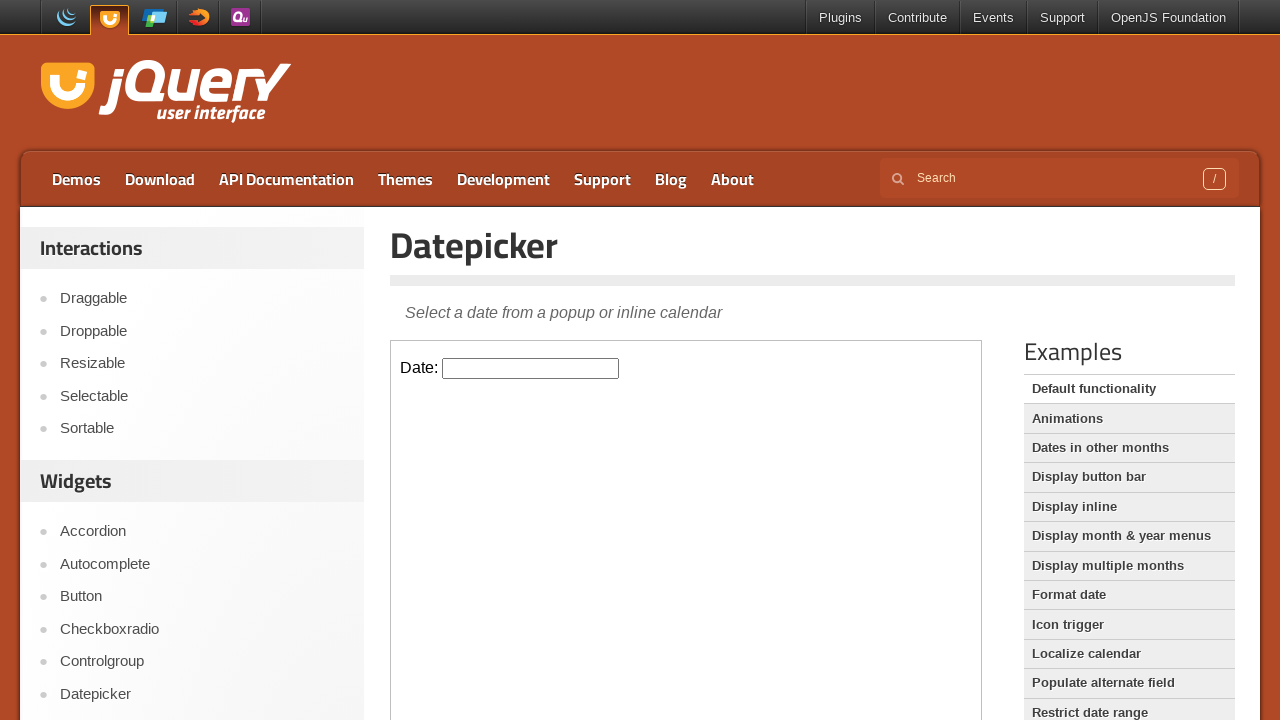

Located the iframe containing the datepicker
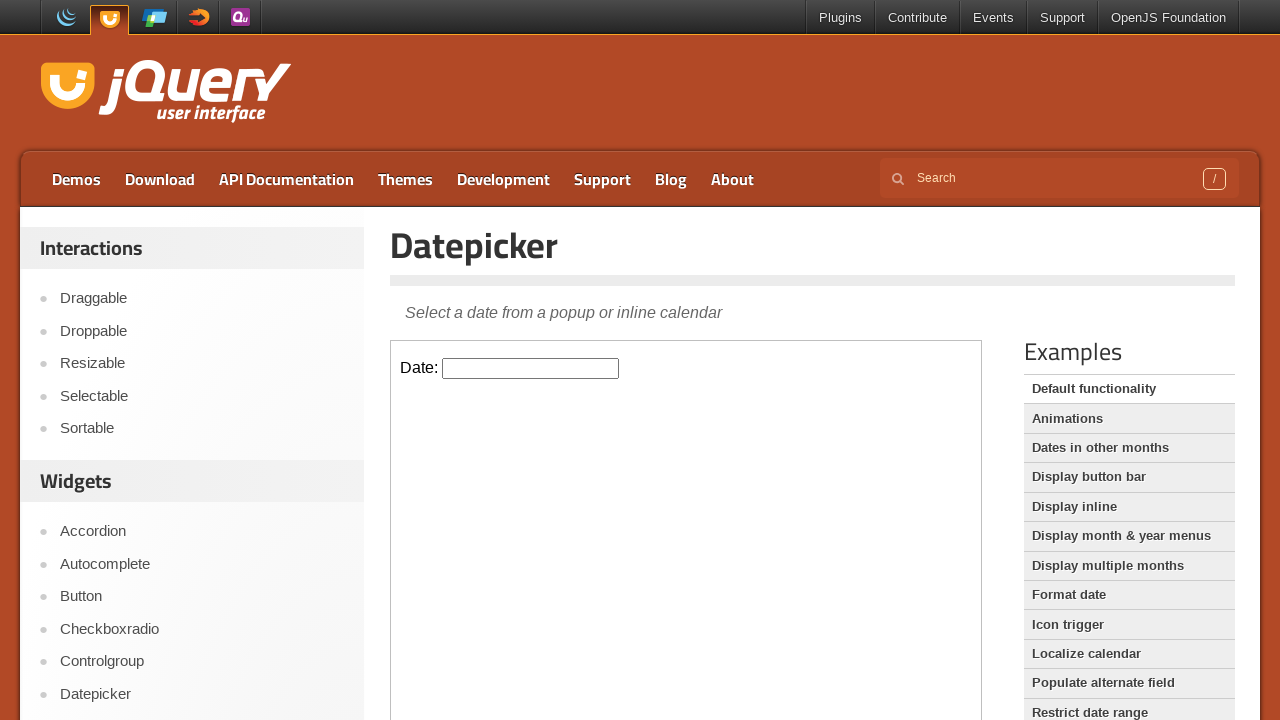

Clicked on the datepicker input field to open the calendar at (531, 368) on iframe >> nth=0 >> internal:control=enter-frame >> #datepicker
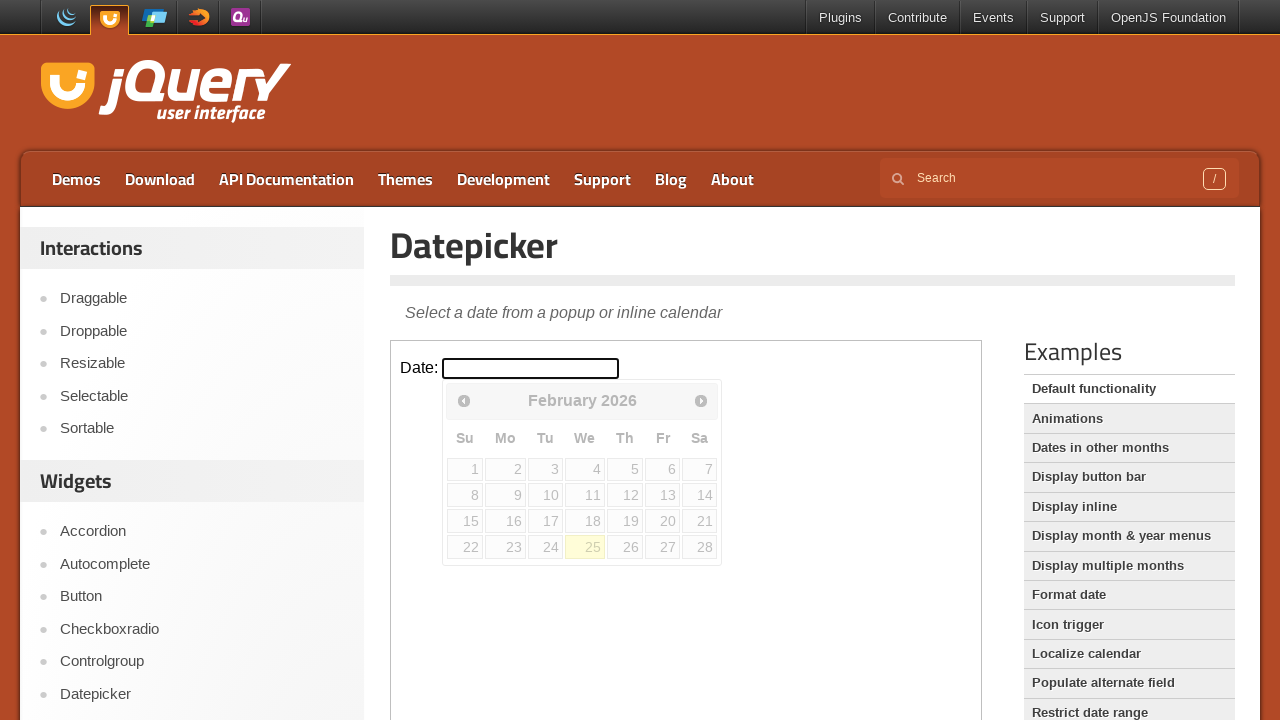

Located the calendar navigation arrows
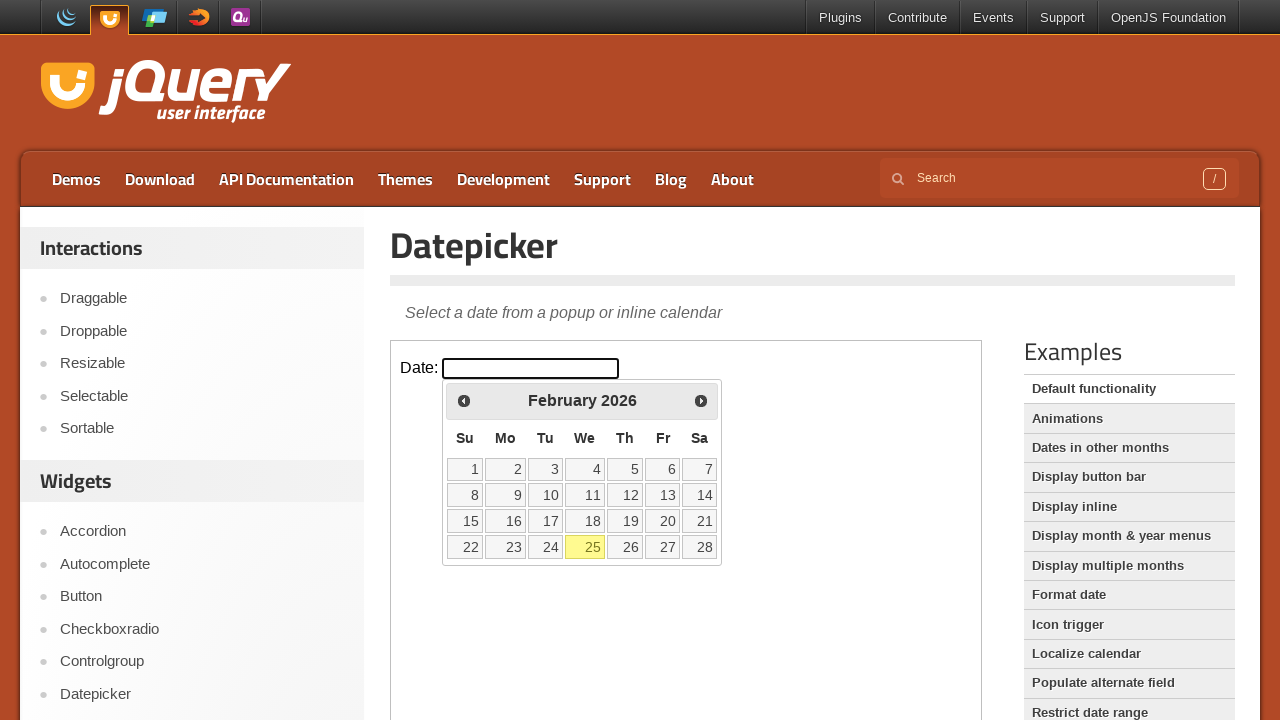

Clicked left arrow to navigate to previous month (iteration 1 of 3) at (464, 400) on iframe >> nth=0 >> internal:control=enter-frame >> .ui-datepicker-prev
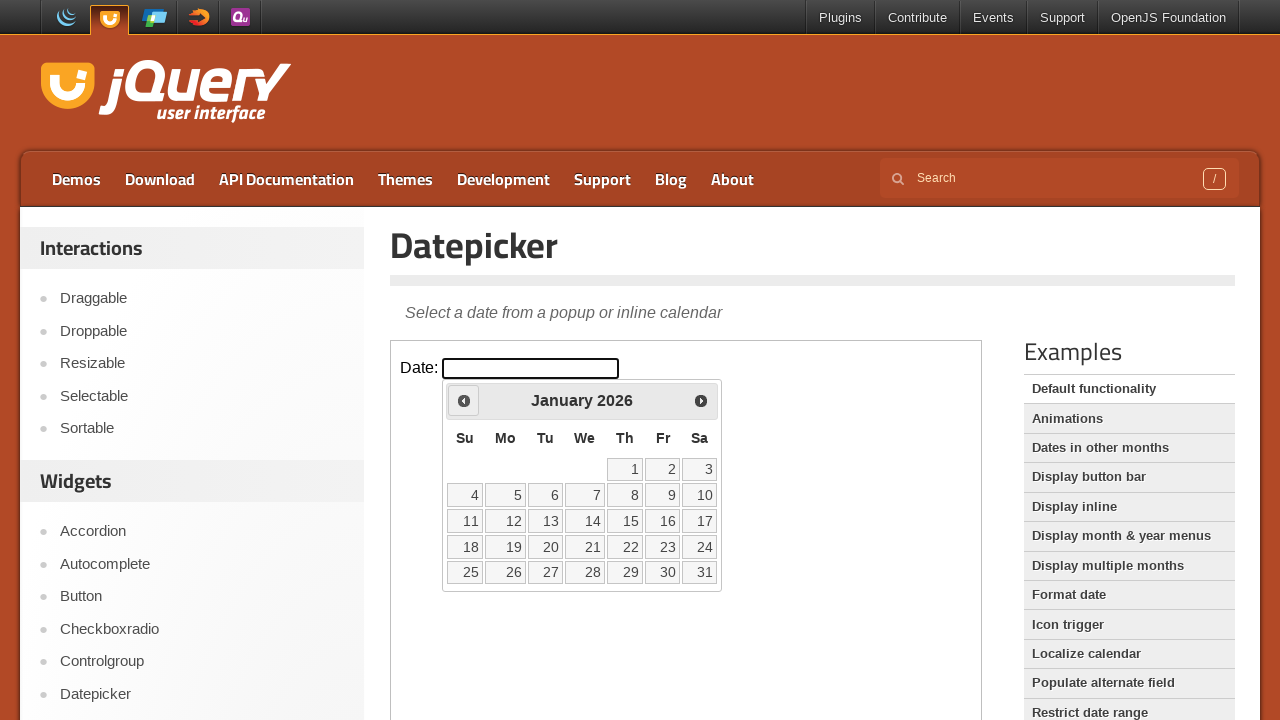

Waited 500ms between navigation clicks
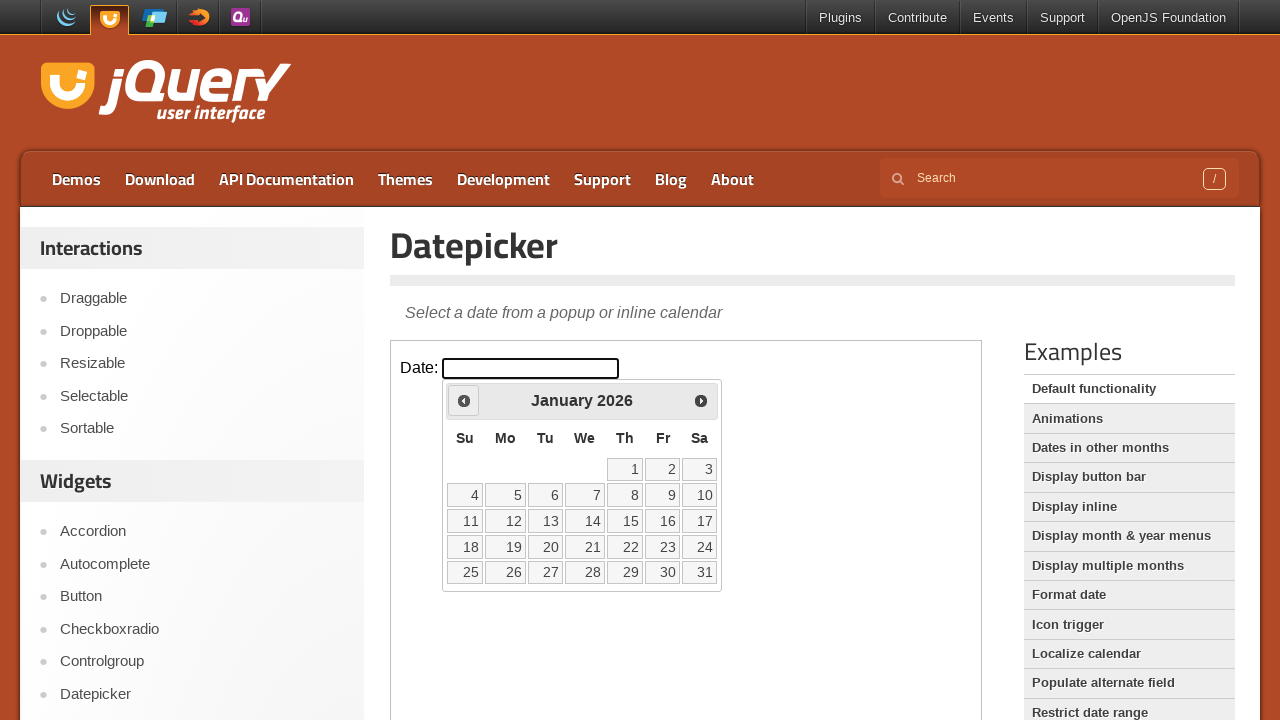

Clicked left arrow to navigate to previous month (iteration 2 of 3) at (464, 400) on iframe >> nth=0 >> internal:control=enter-frame >> .ui-datepicker-prev
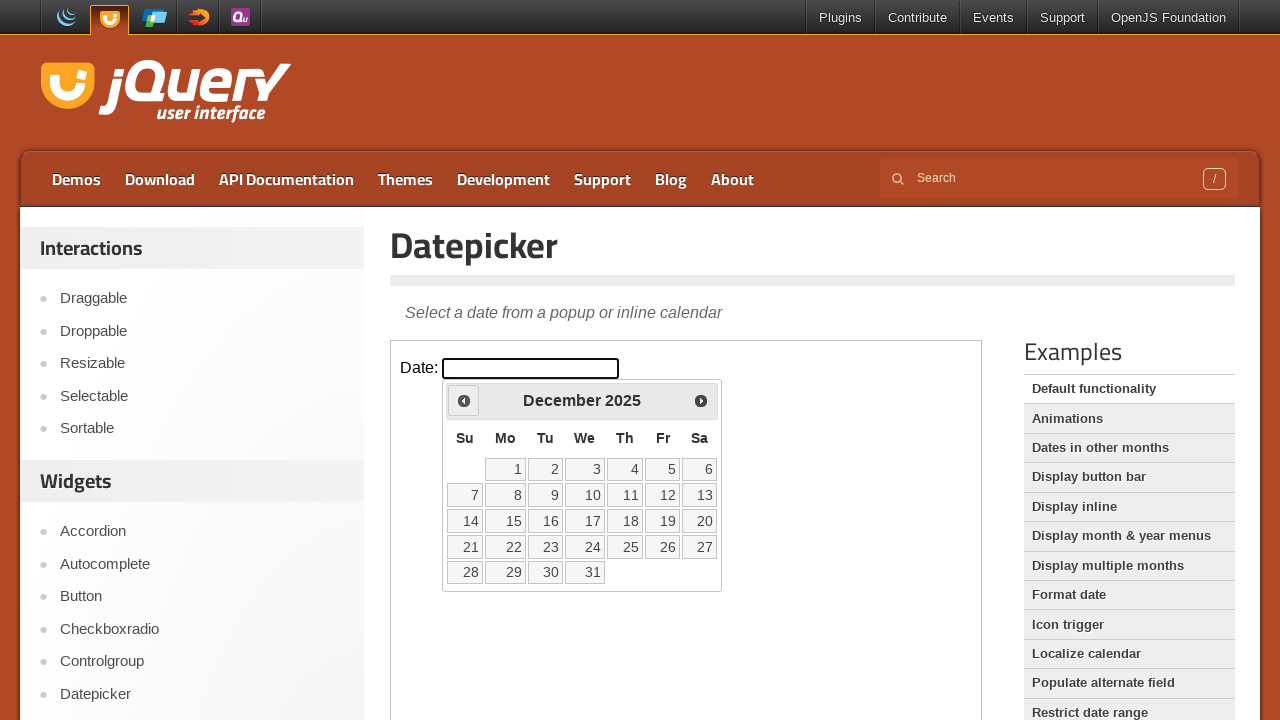

Waited 500ms between navigation clicks
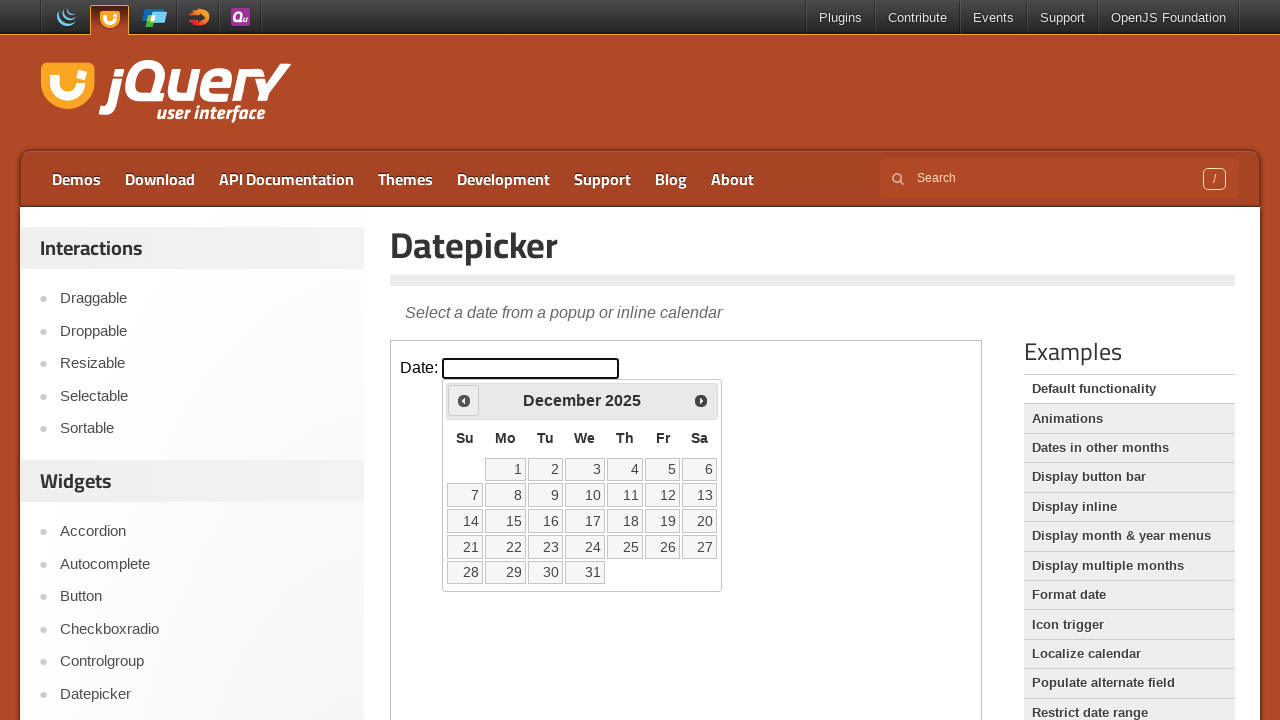

Clicked left arrow to navigate to previous month (iteration 3 of 3) at (464, 400) on iframe >> nth=0 >> internal:control=enter-frame >> .ui-datepicker-prev
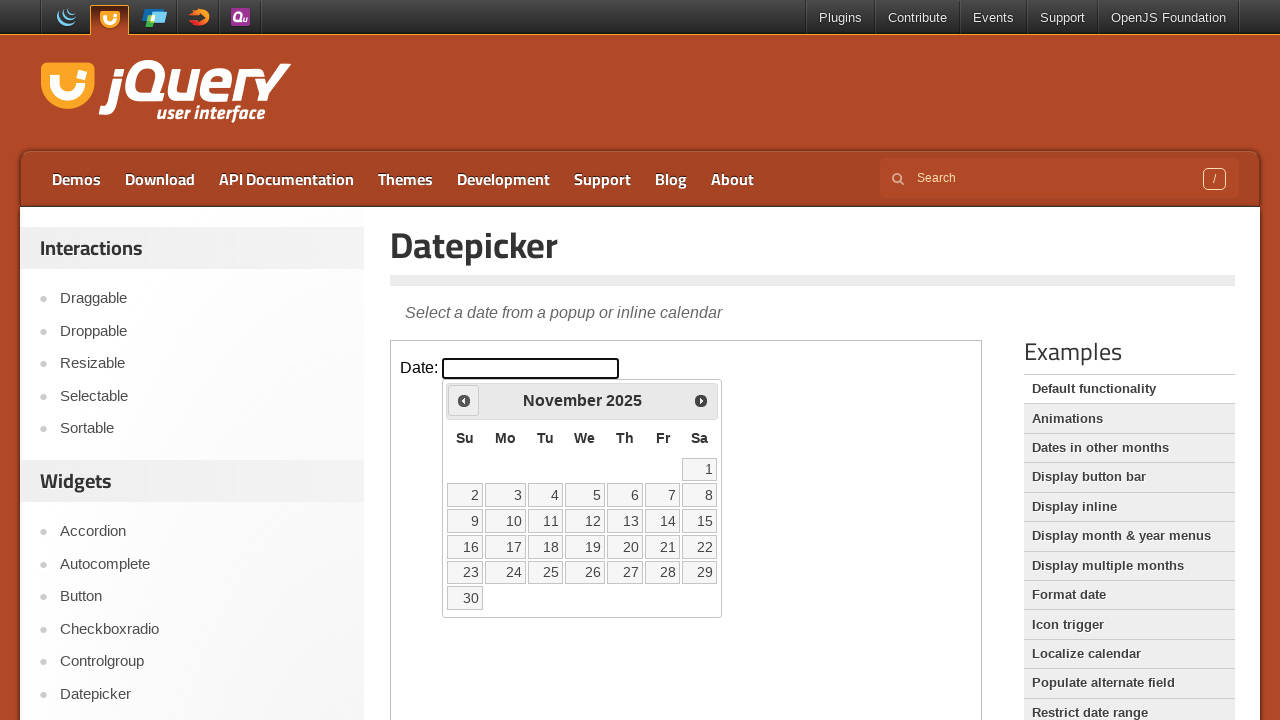

Waited 500ms between navigation clicks
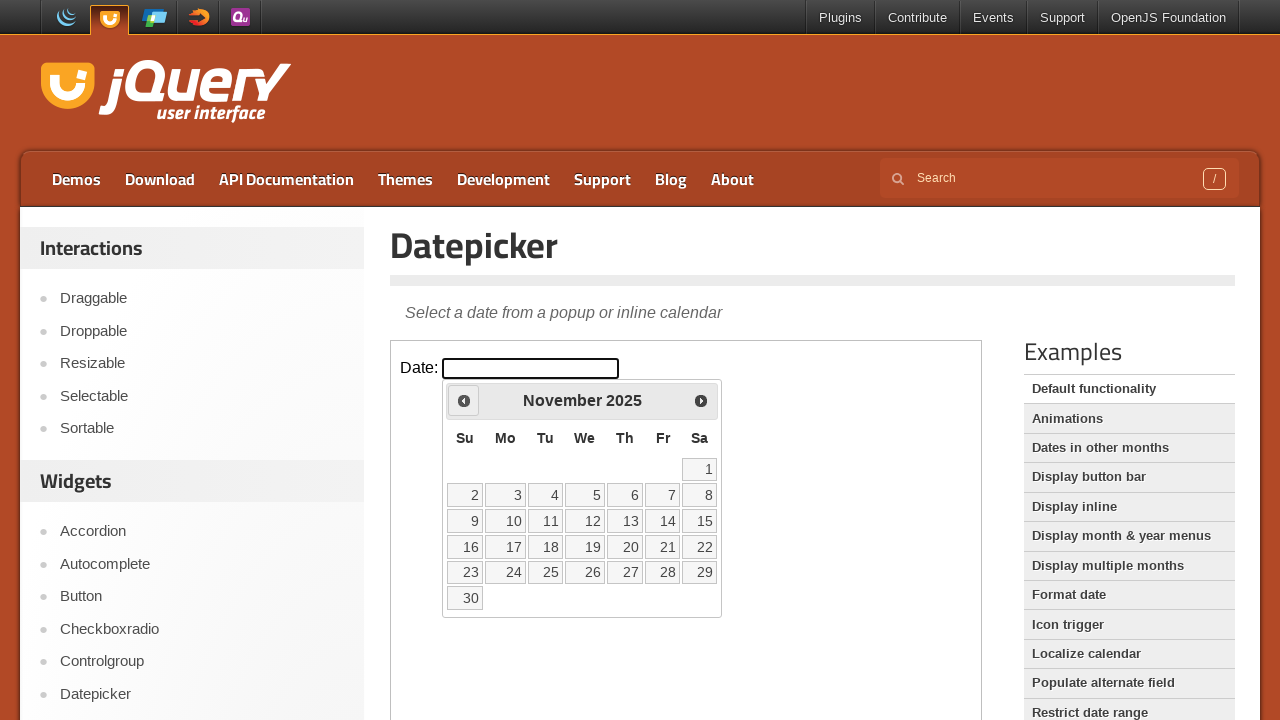

Clicked on day 15 in the calendar at (700, 521) on iframe >> nth=0 >> internal:control=enter-frame >> internal:text="15"s
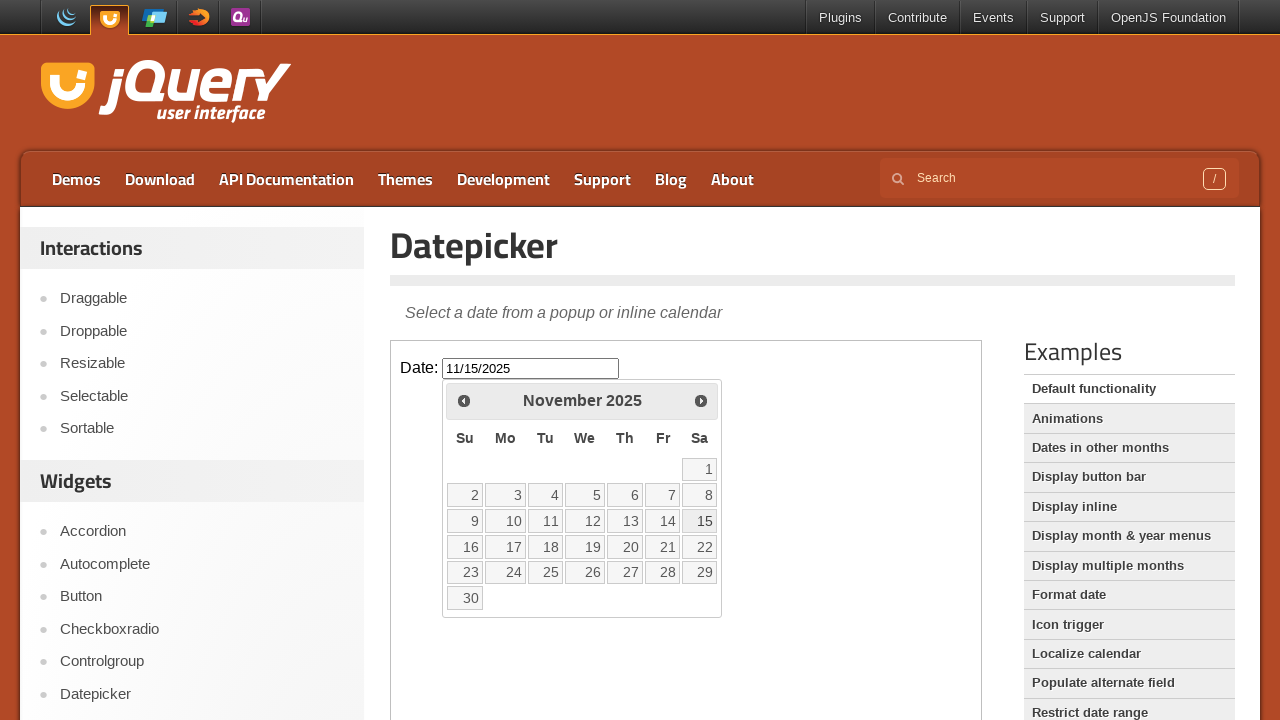

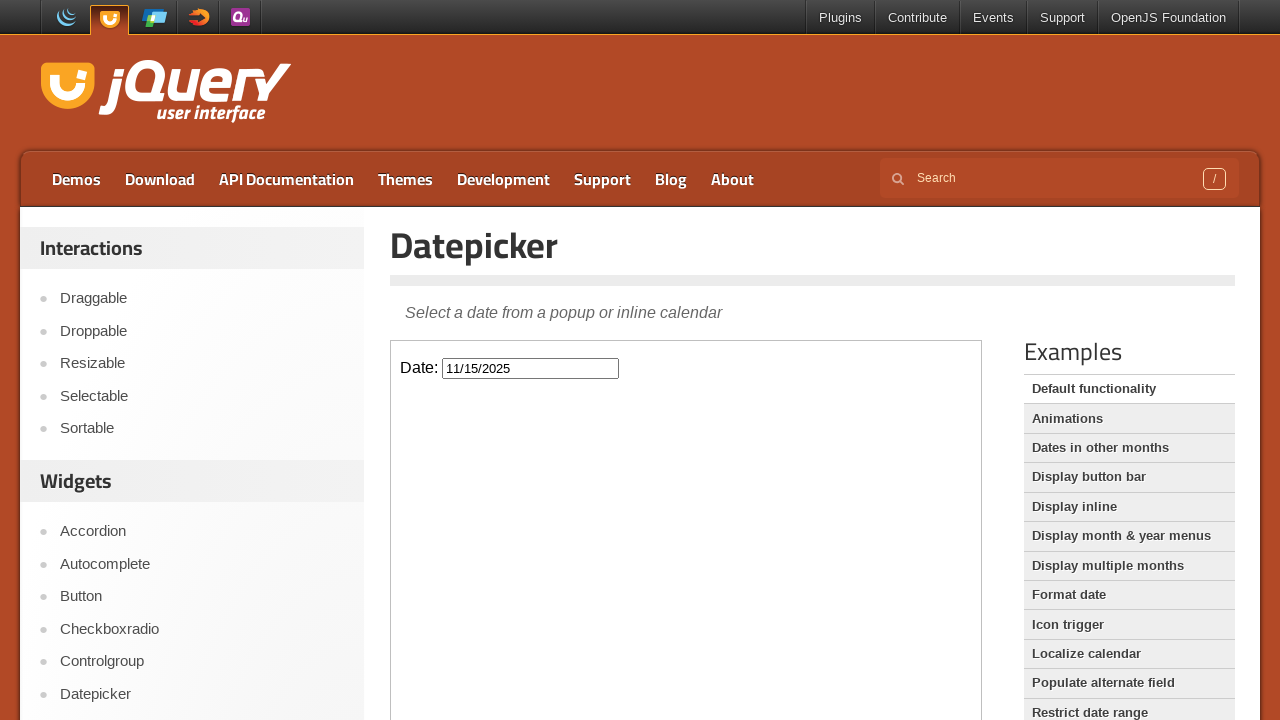